Tests checkbox toggle functionality by verifying initial unchecked state, clicking to check, verifying checked state, clicking to uncheck, and verifying unchecked state again. Also counts total checkboxes on the page.

Starting URL: http://qaclickacademy.com/practice.php

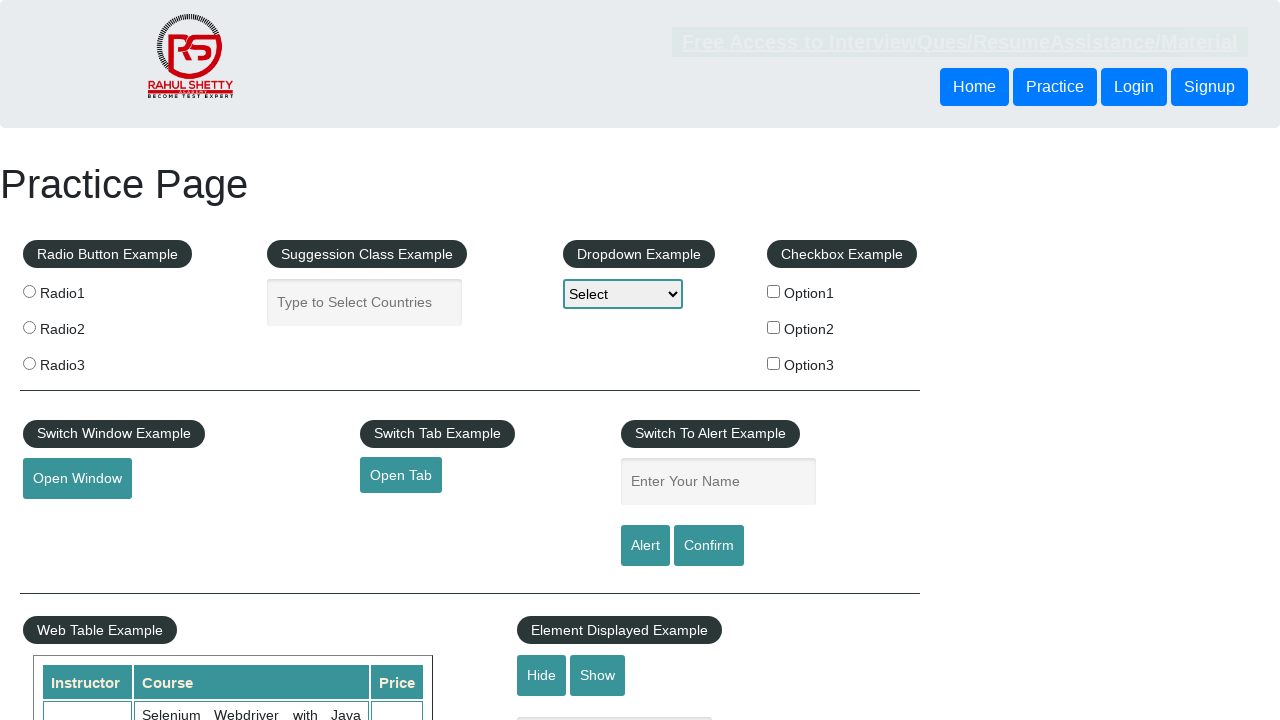

Navigated to QA Click Academy practice page
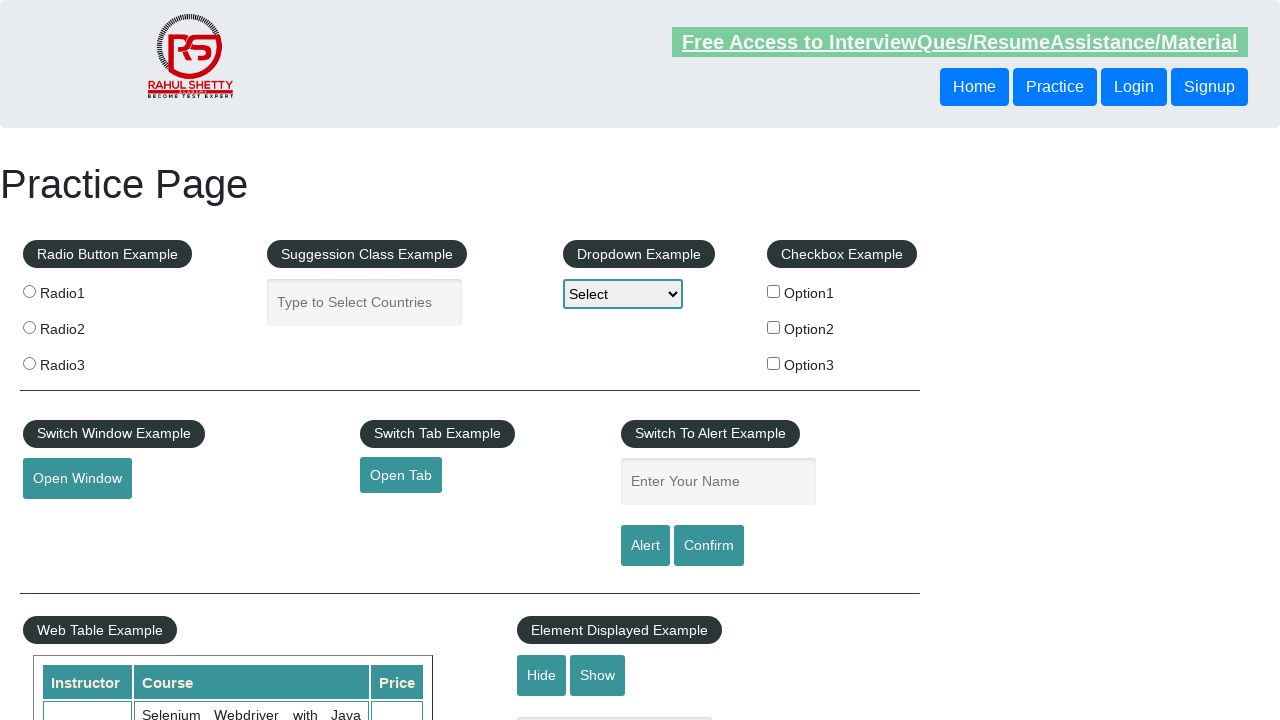

Located checkbox element 'checkBoxOption1'
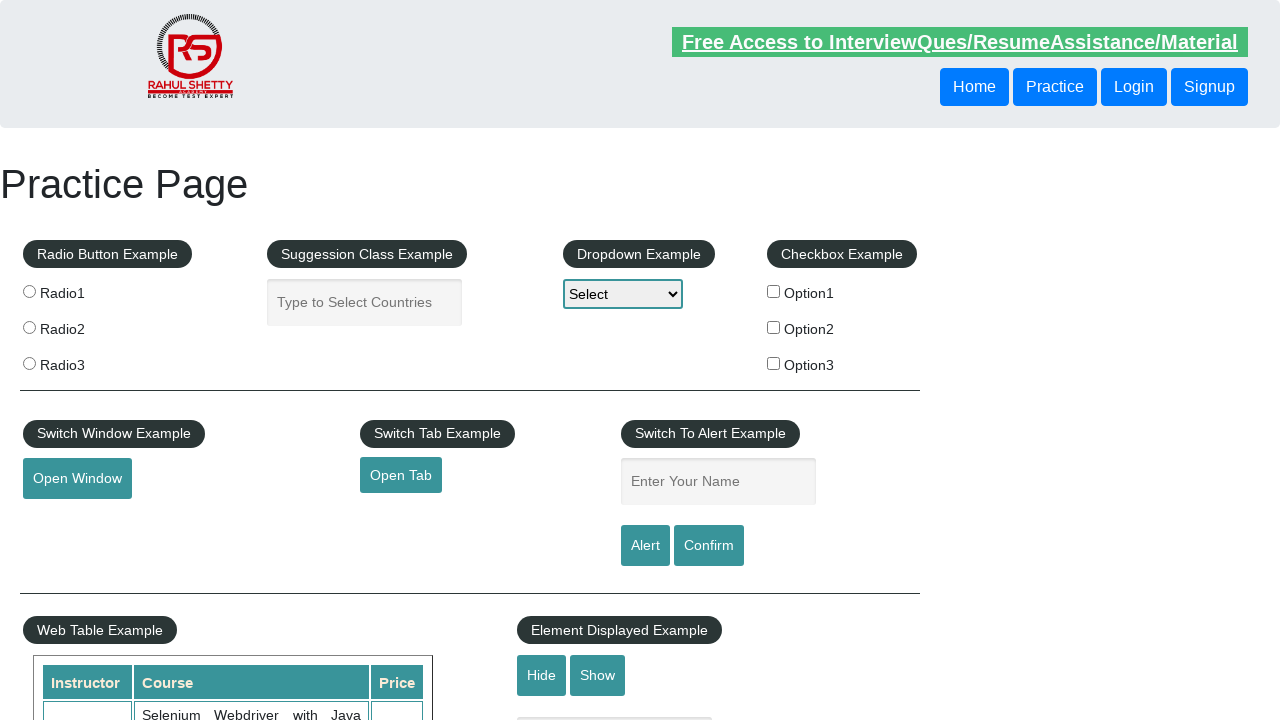

Verified that checkbox is initially unchecked
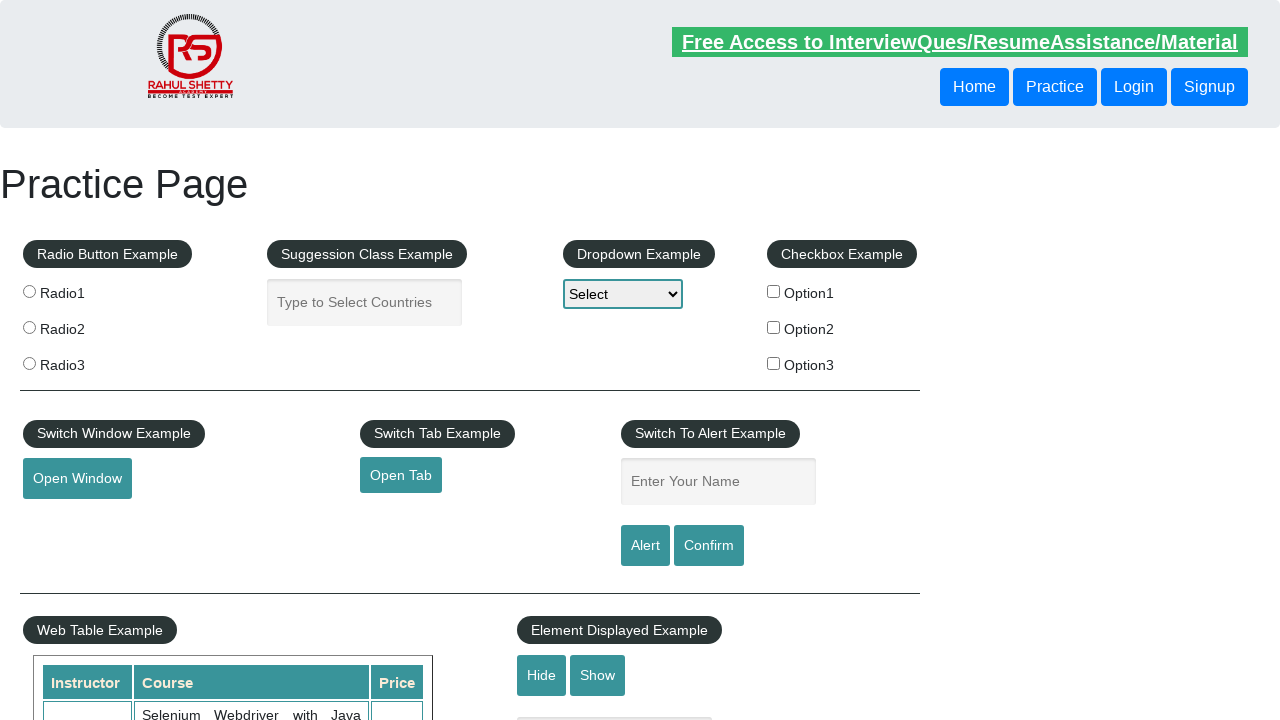

Clicked checkbox to select it at (774, 291) on input[name='checkBoxOption1']
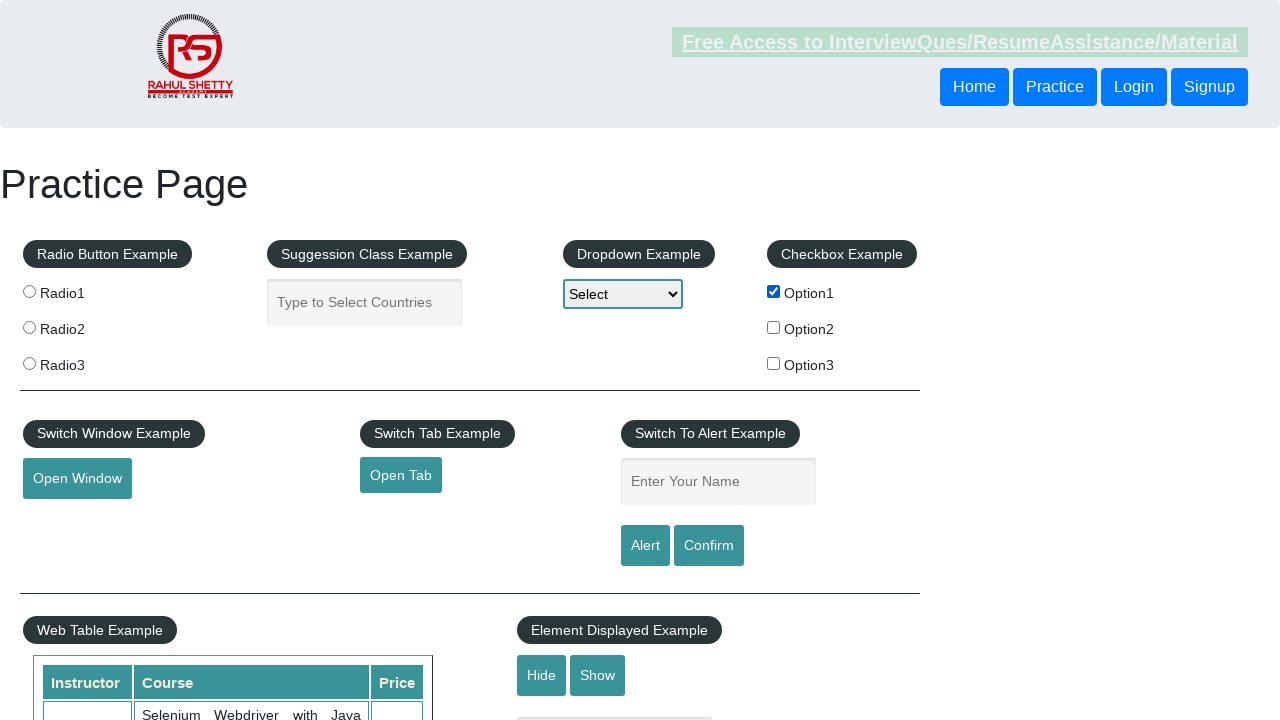

Verified that checkbox is now checked
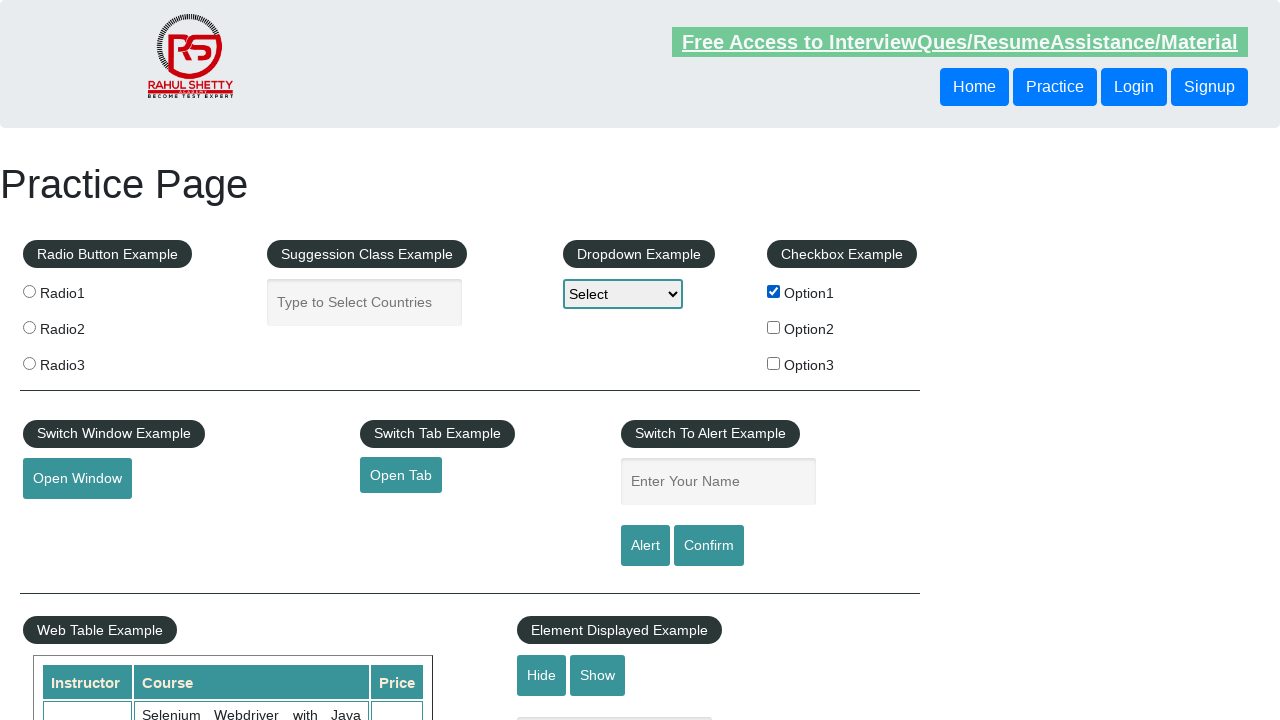

Clicked checkbox to deselect it at (774, 291) on input[name='checkBoxOption1']
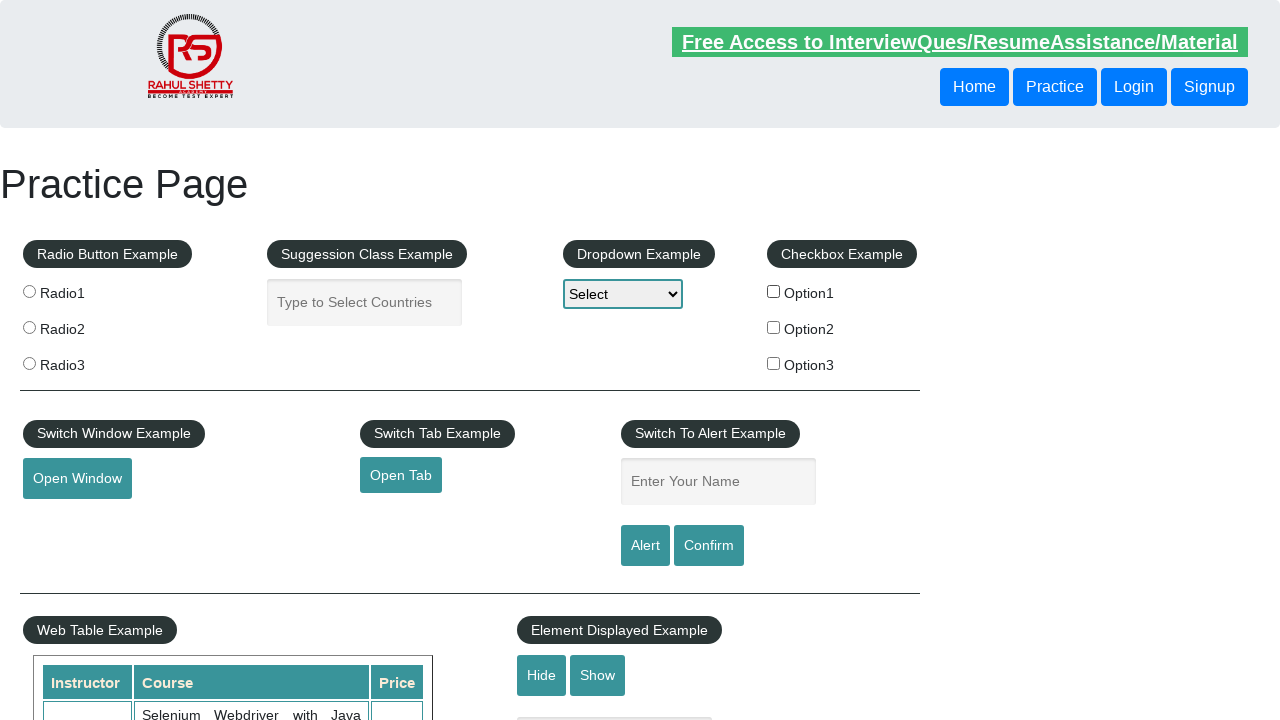

Verified that checkbox is unchecked again after second click
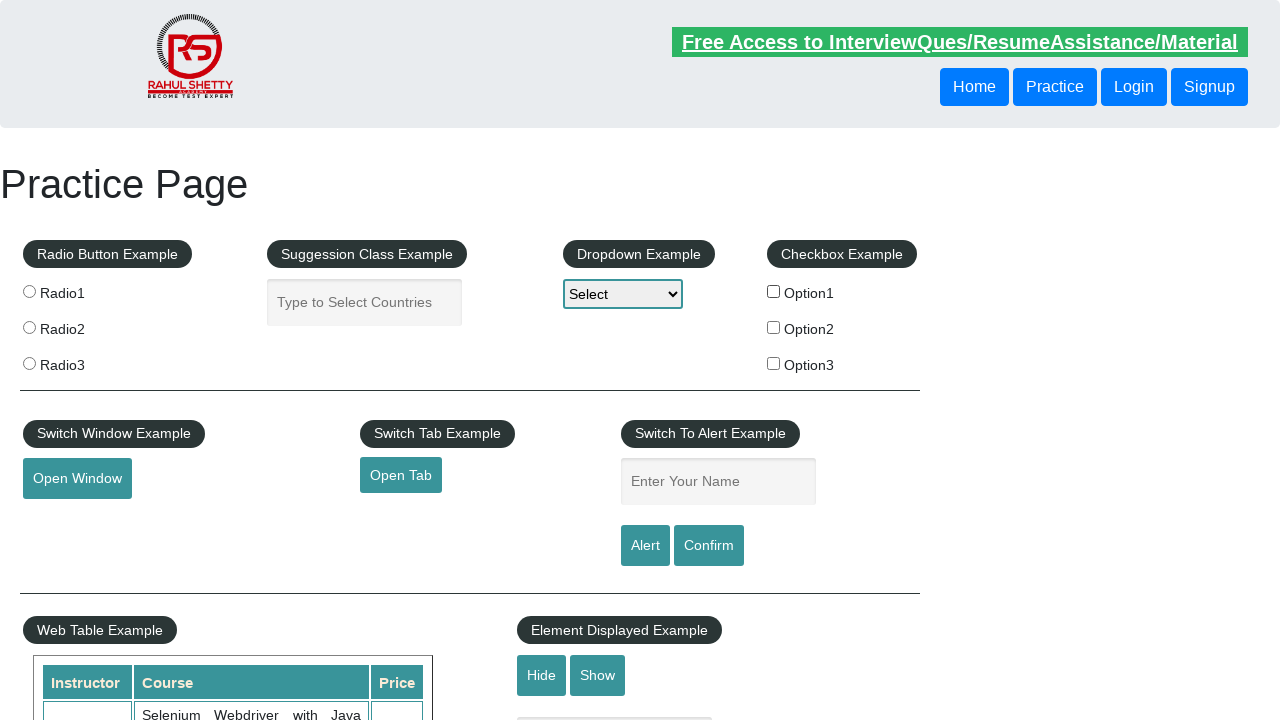

Counted total checkboxes on the page: 3
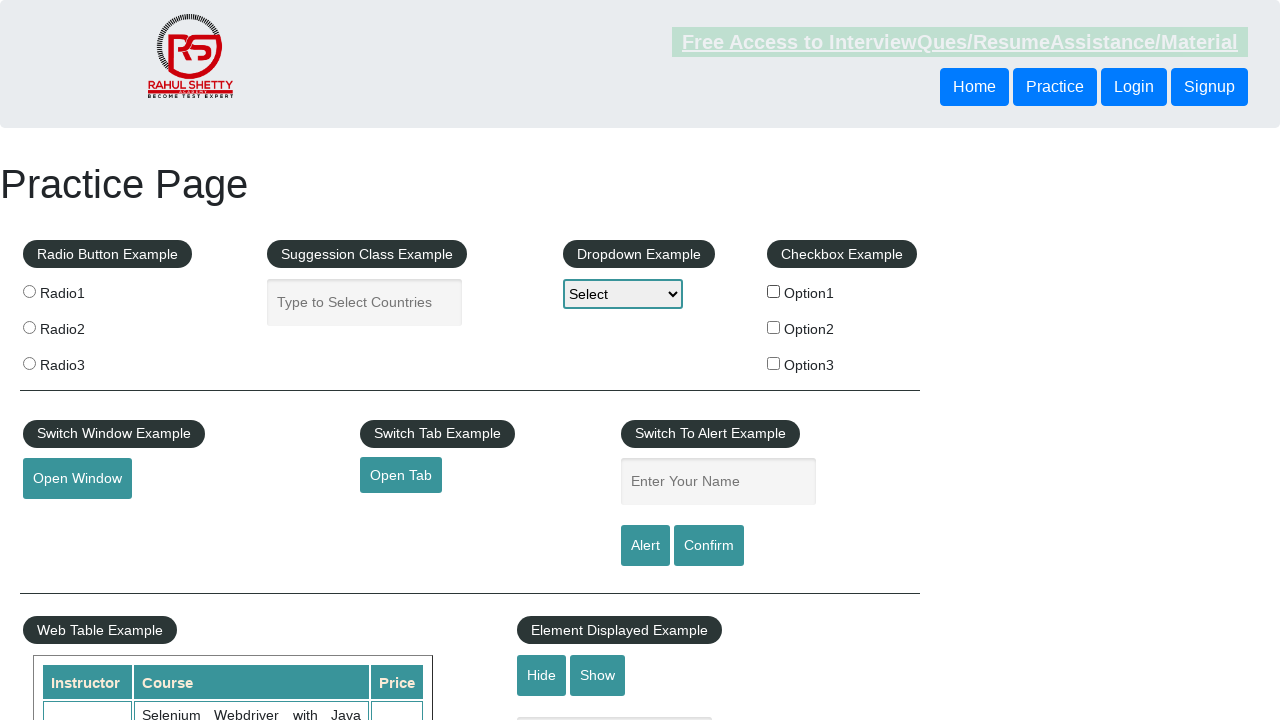

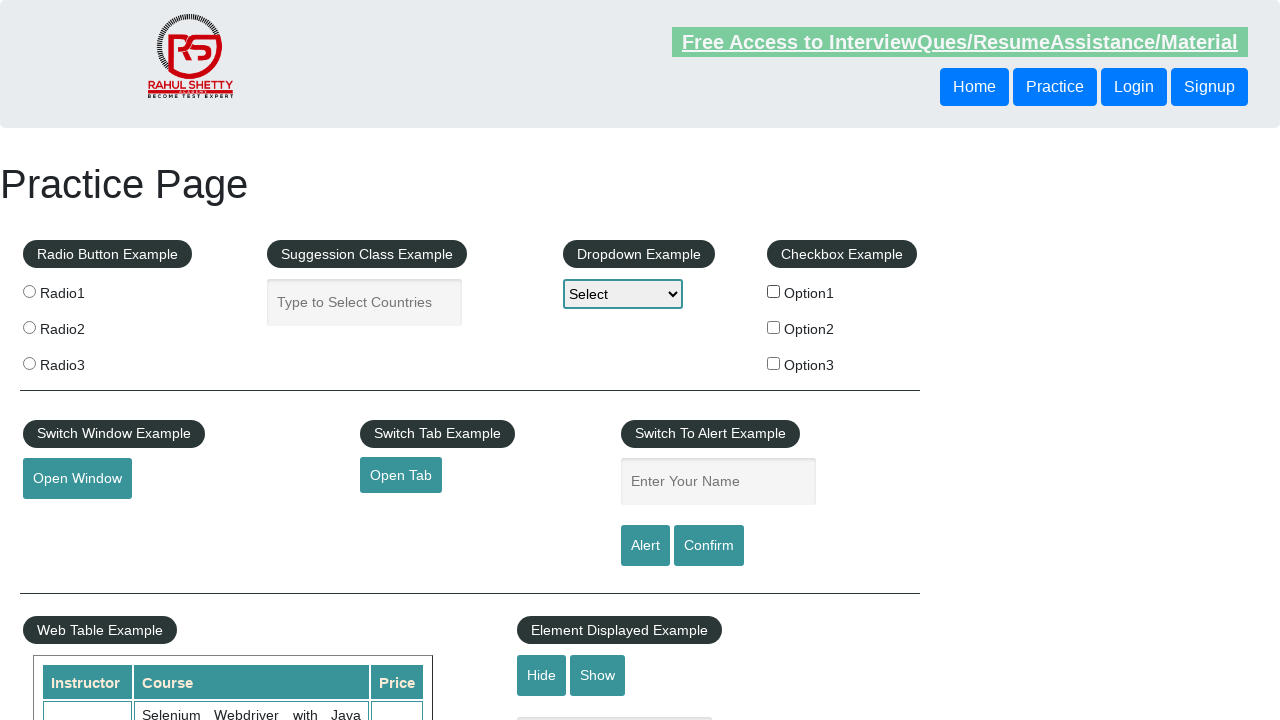